Tests the 2048 game by loading the page, performing arrow key interactions, setting a custom game state via localStorage, and refreshing to verify the game loads the saved state.

Starting URL: https://4ark.me/2048/

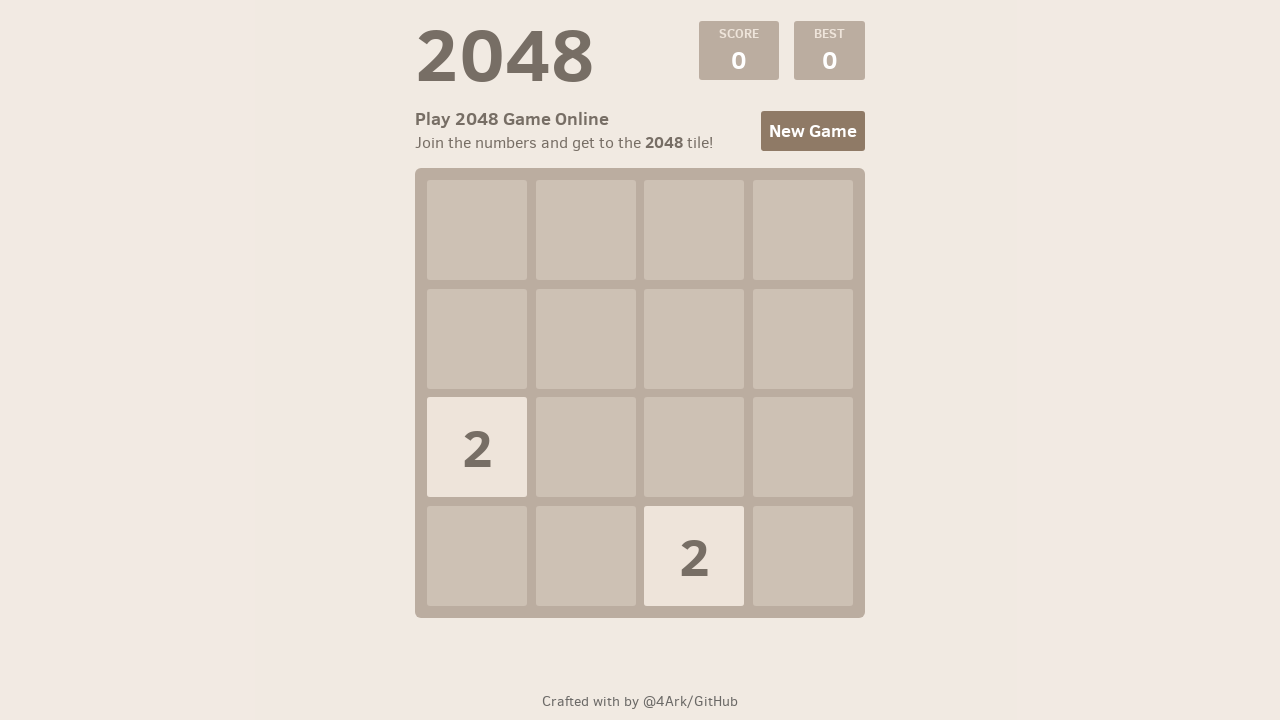

Waited for game board to load with new tile
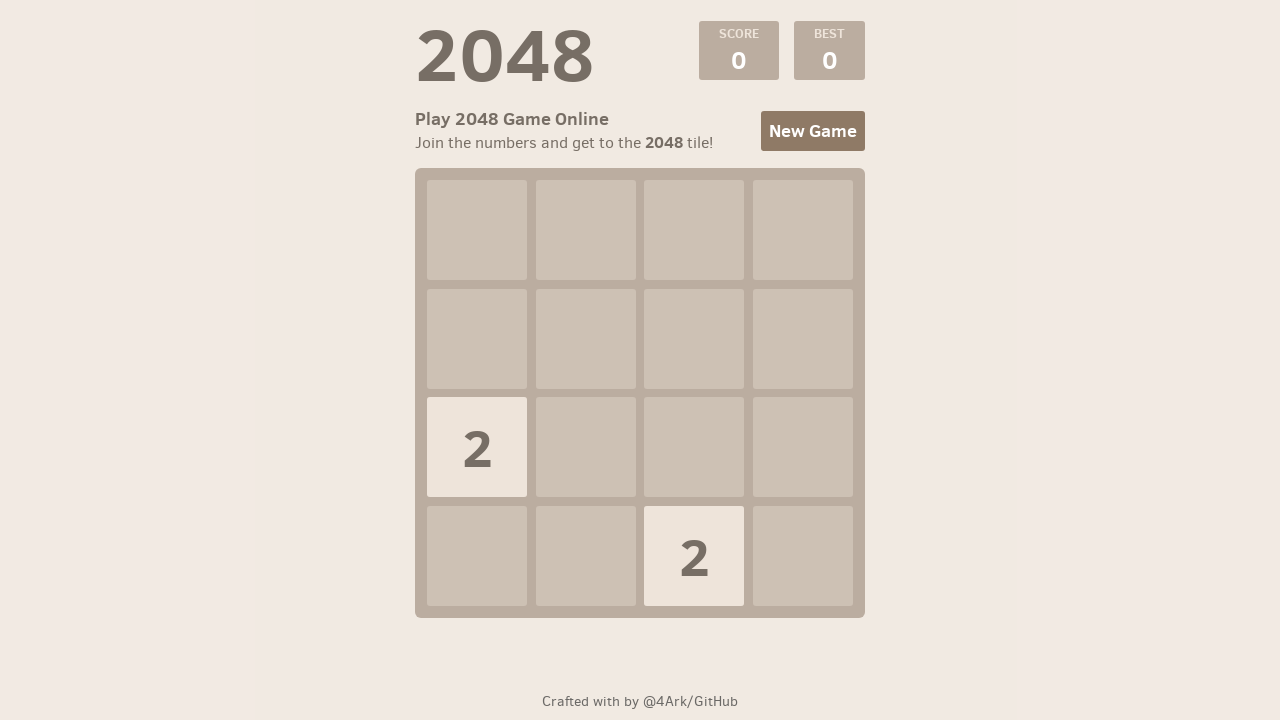

Pressed ArrowUp key to move tiles up
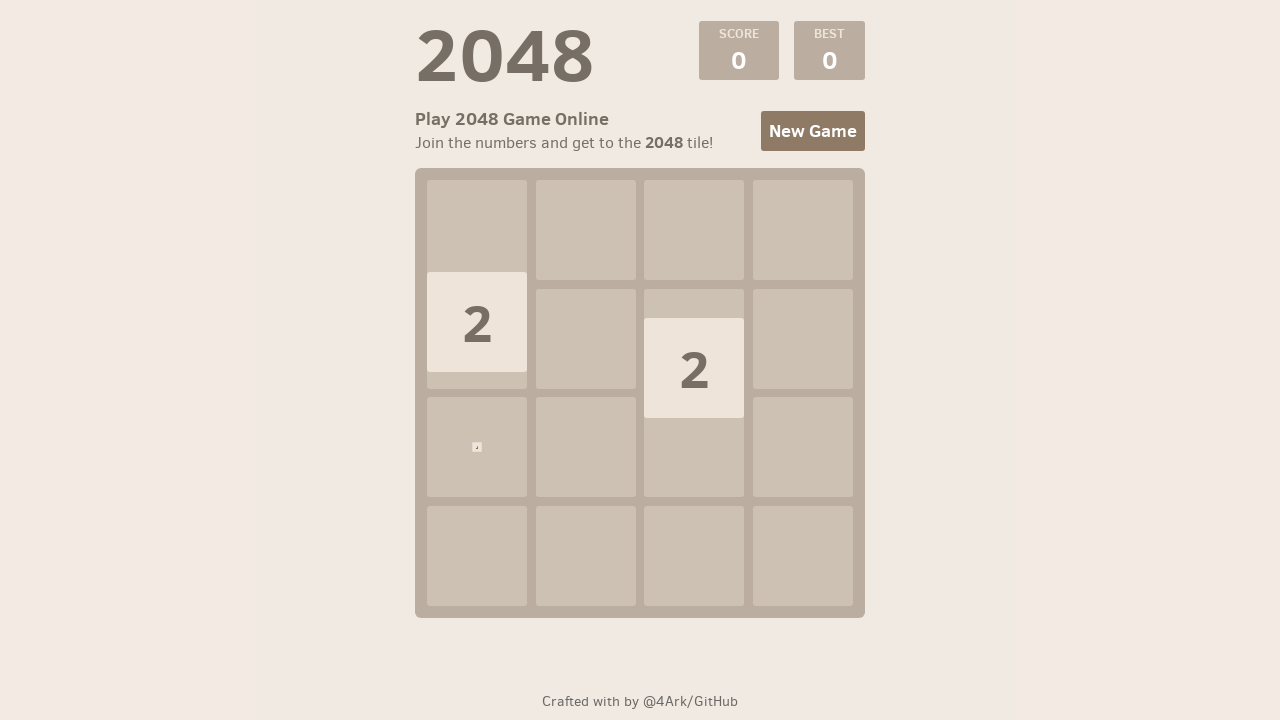

Pressed ArrowDown key to move tiles down
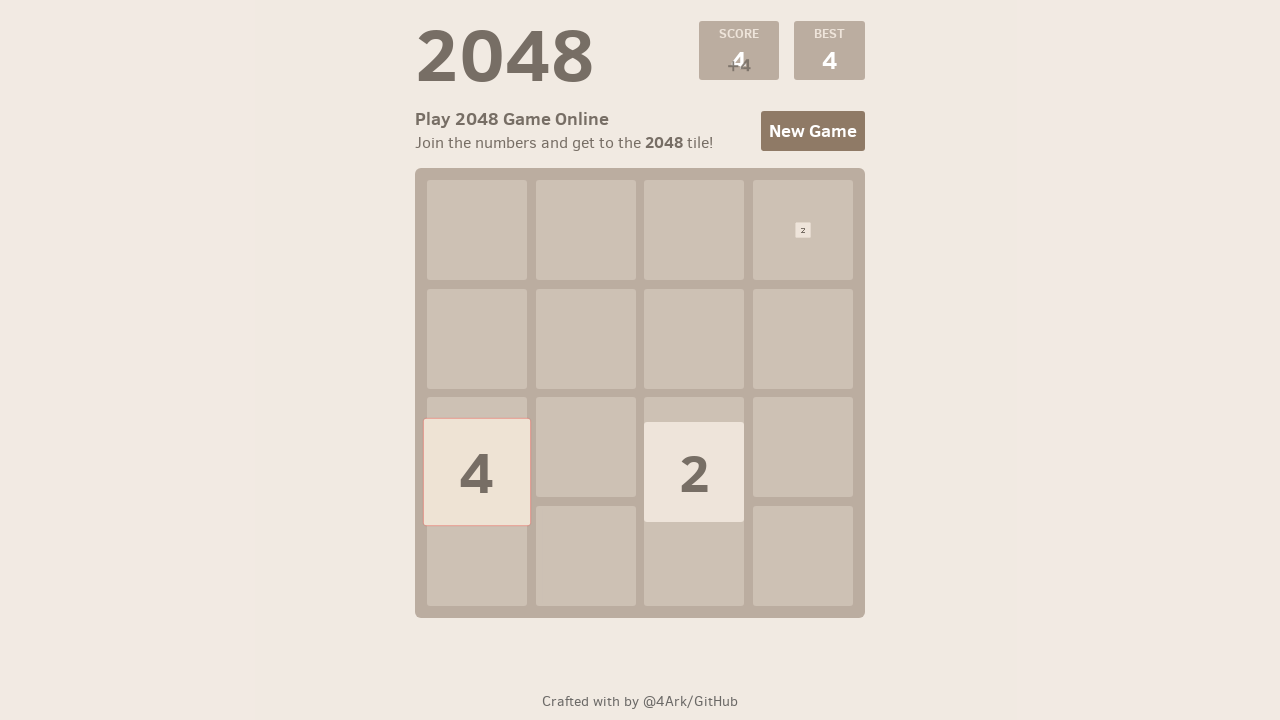

Set custom game state in localStorage with predefined tiles and score
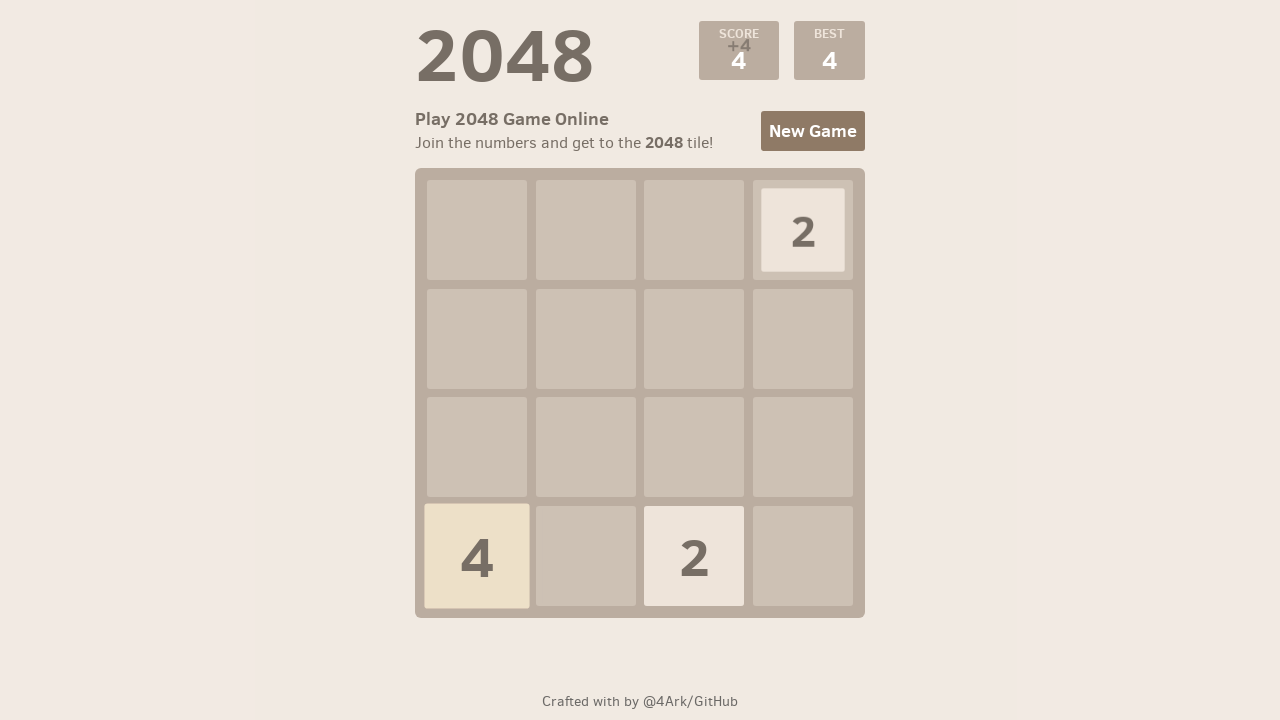

Reloaded page to load saved game state from localStorage
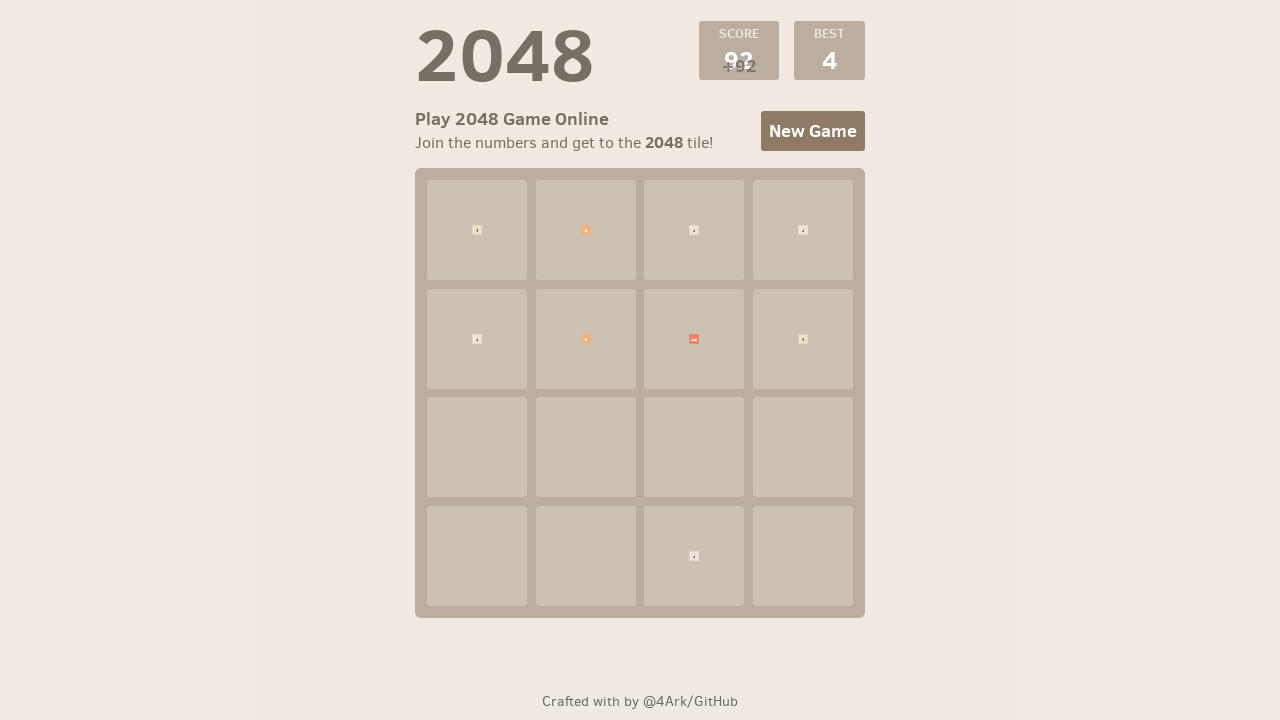

Waited for game board to load with saved state after refresh
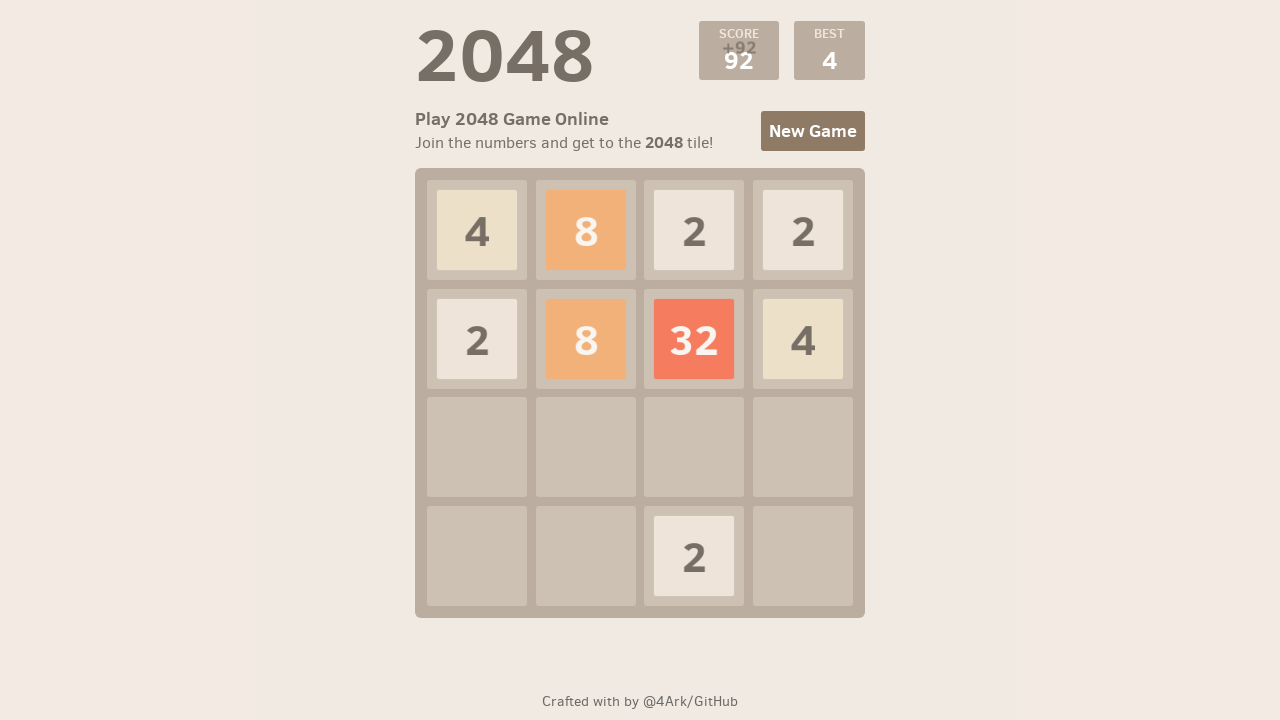

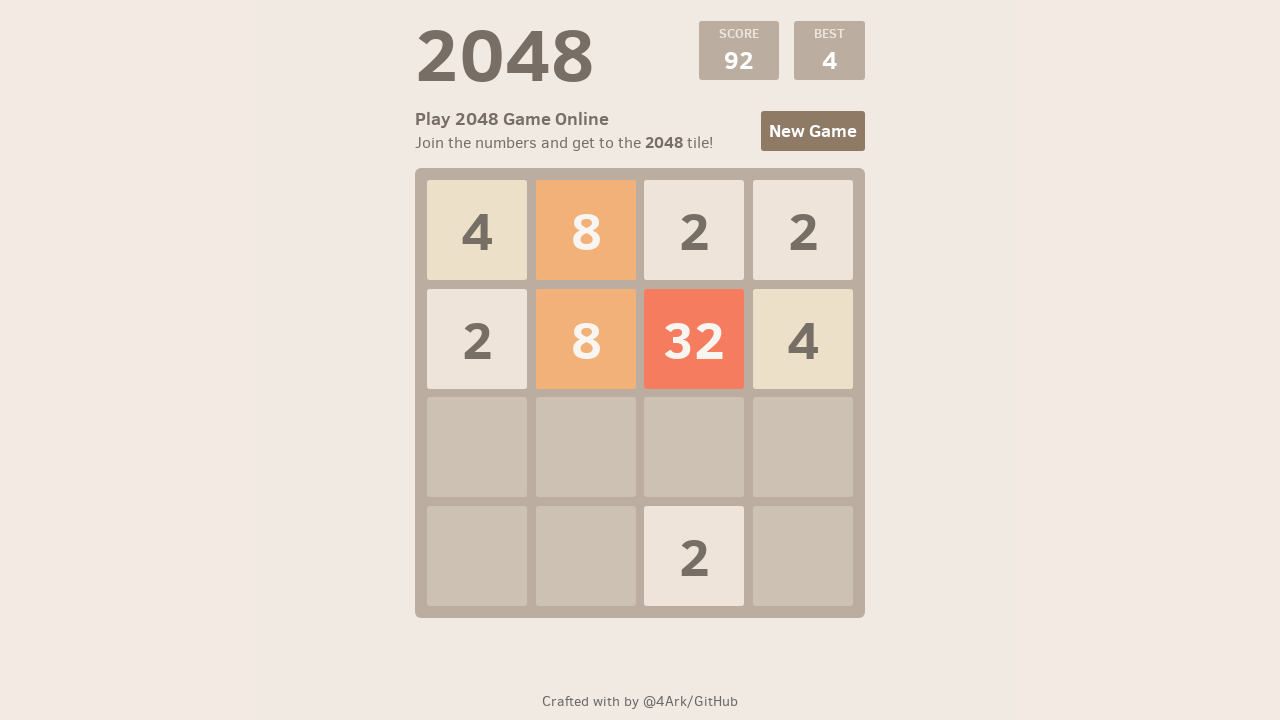